Tests text input functionality on a text comparison website by entering text into the first input field

Starting URL: https://text-compare.com/

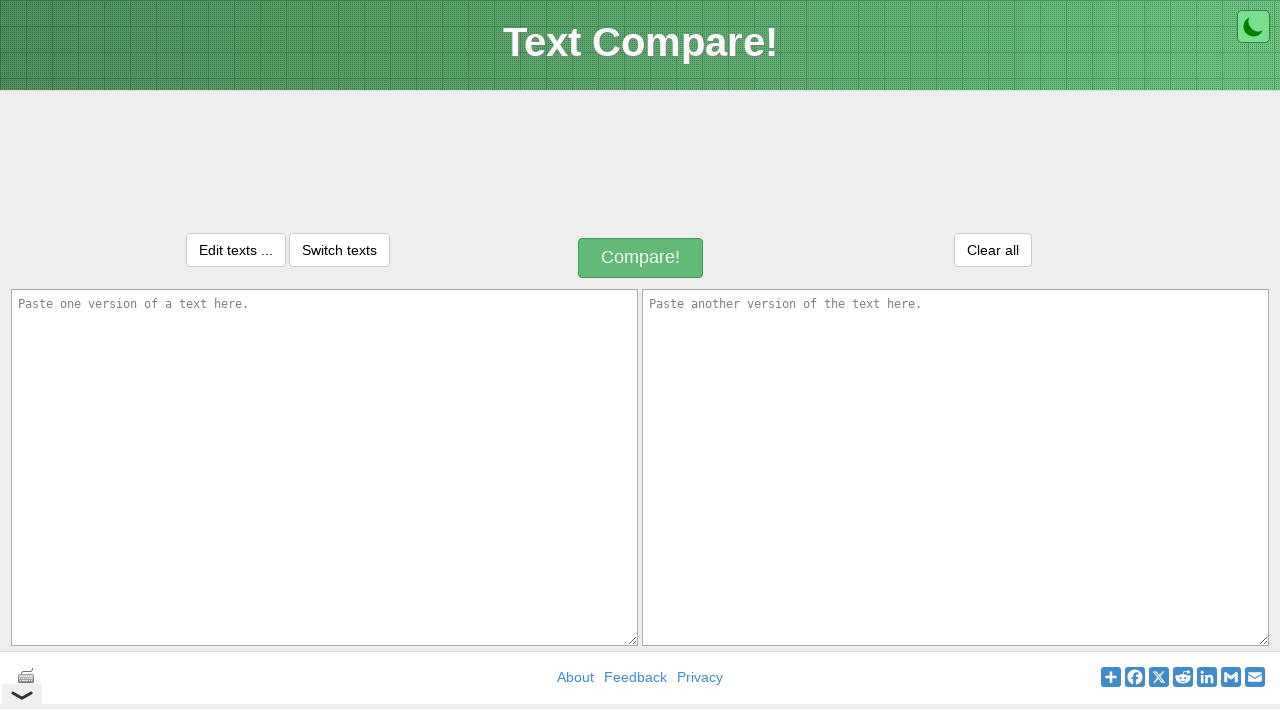

Filled first text input field with 'Welcome' on #inputText1
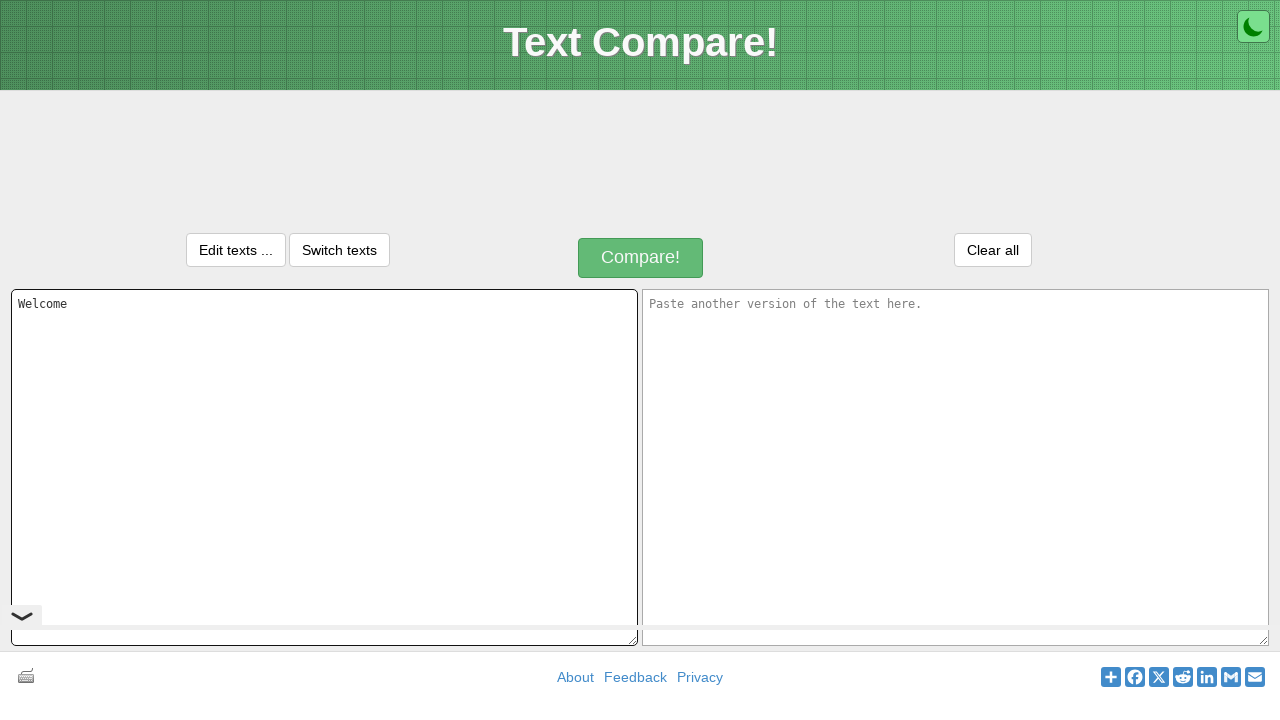

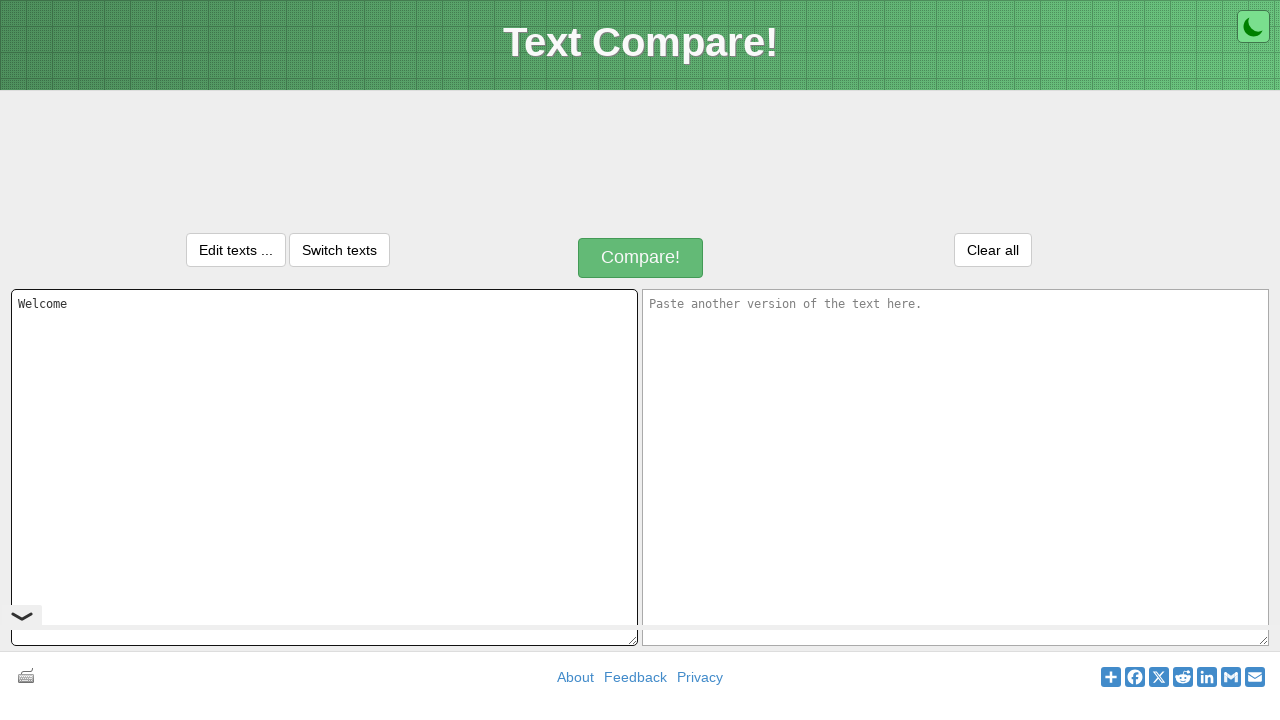